Tests scrolling down and then up on the page using Page Down and Page Up keyboard keys

Starting URL: https://techproeducation.com

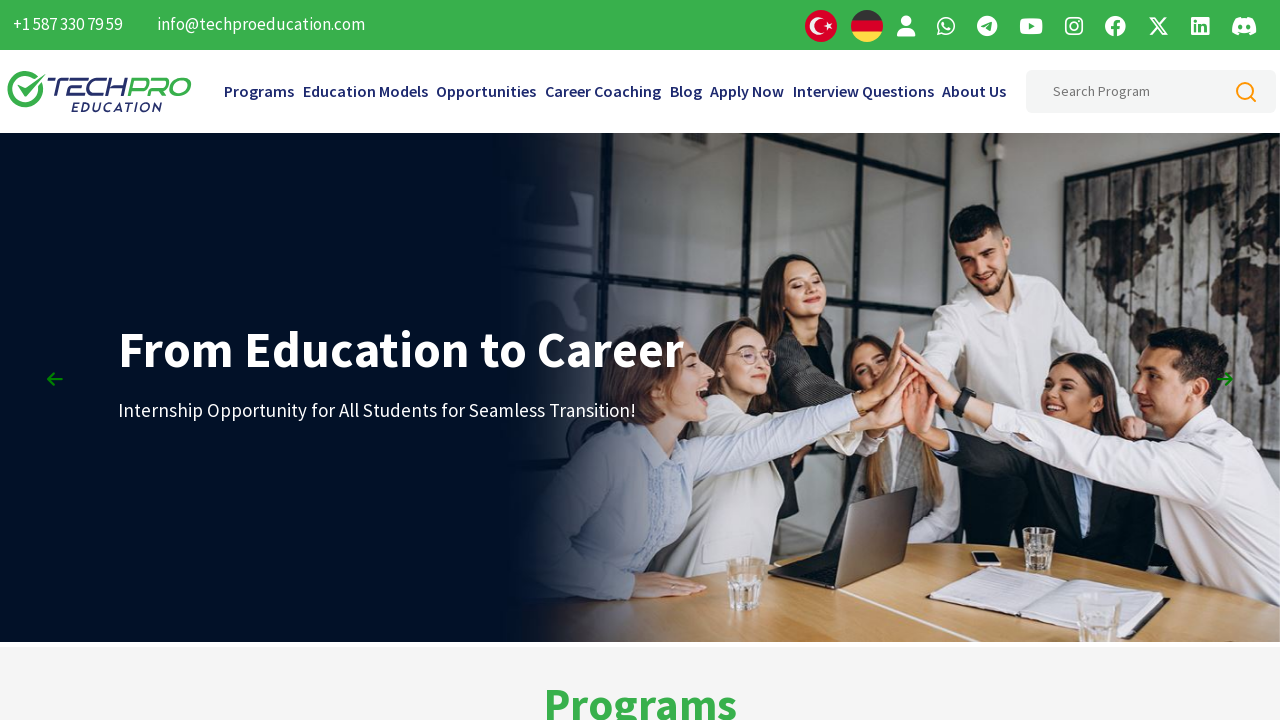

Pressed Page Down to scroll down the page
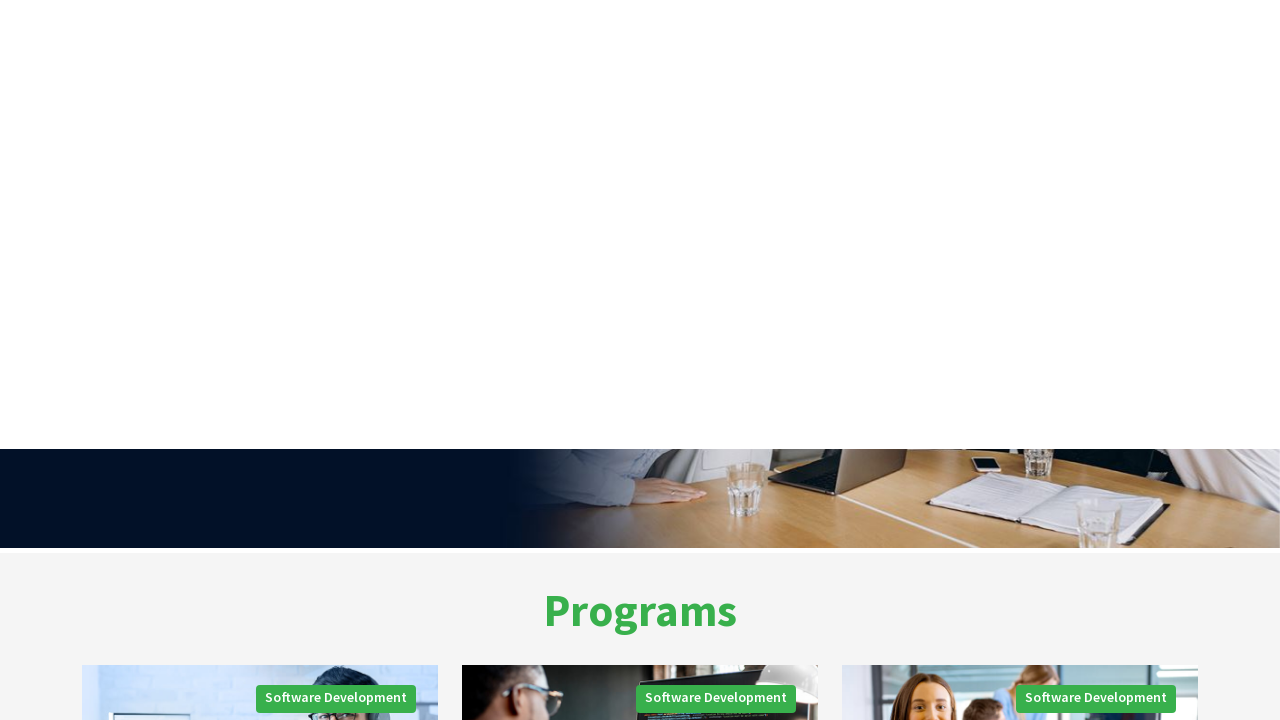

Pressed Page Down to scroll down further
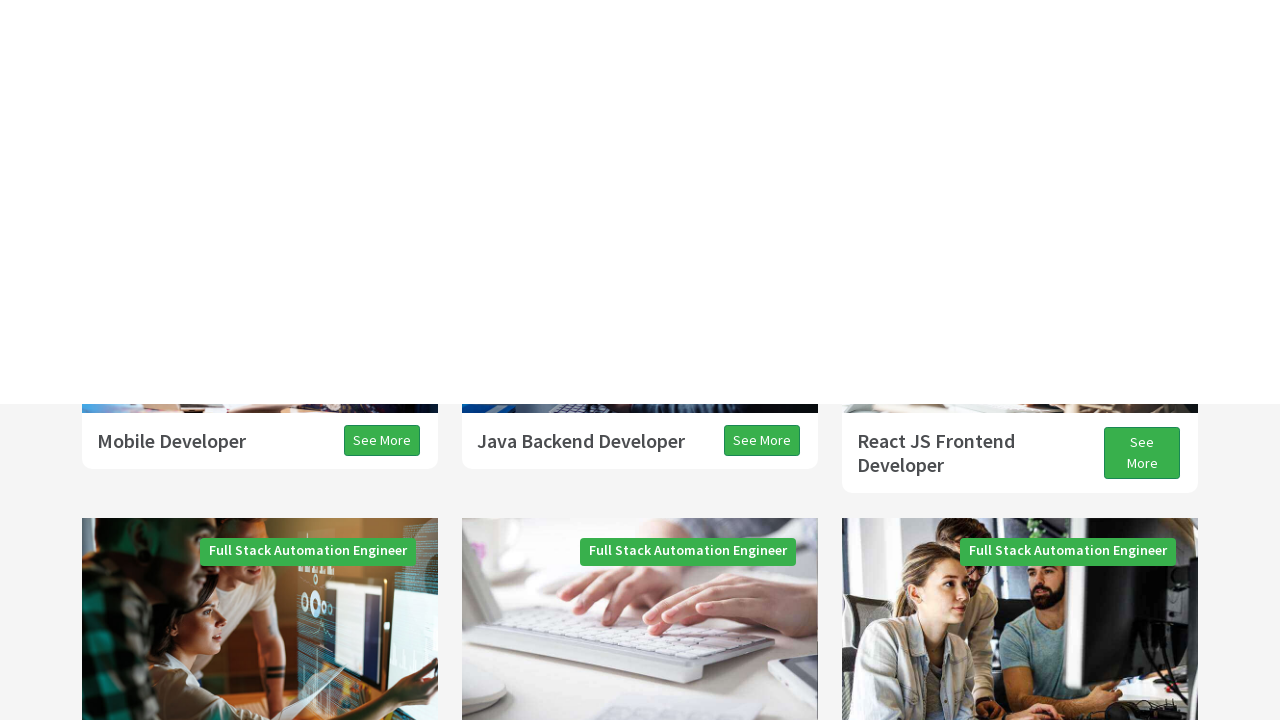

Pressed Page Down to scroll down further
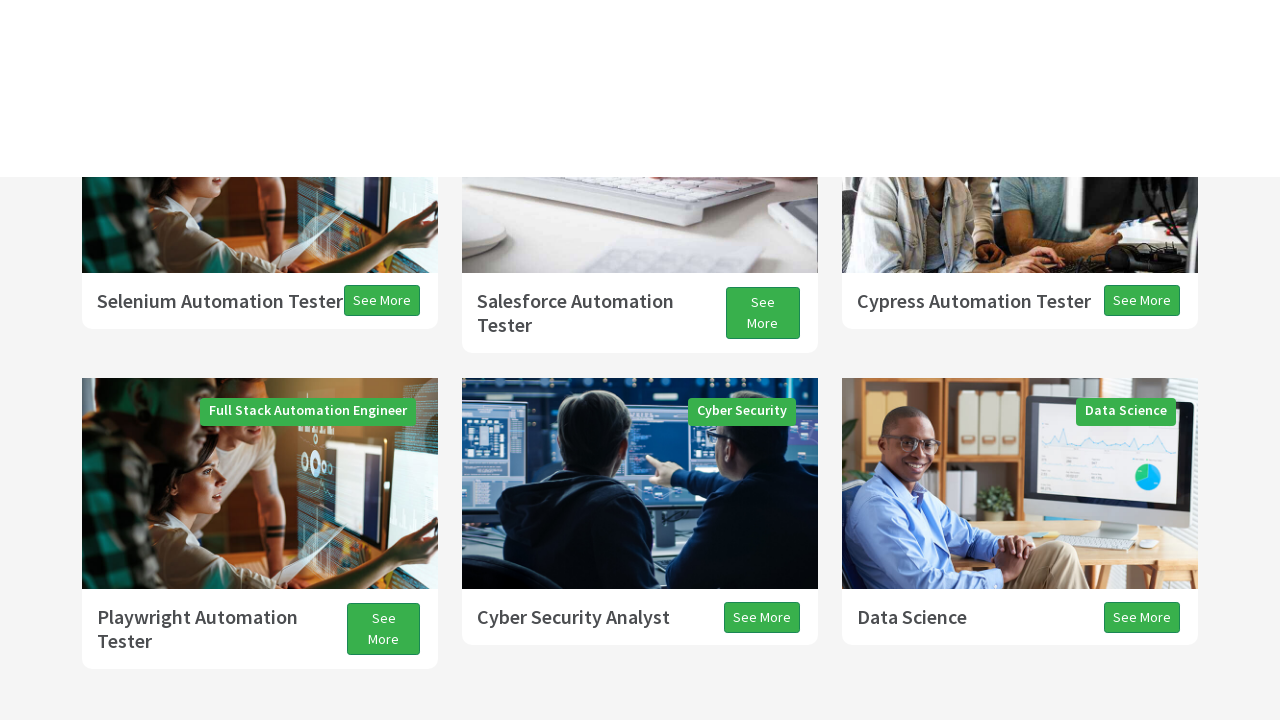

Pressed Page Down to scroll down further
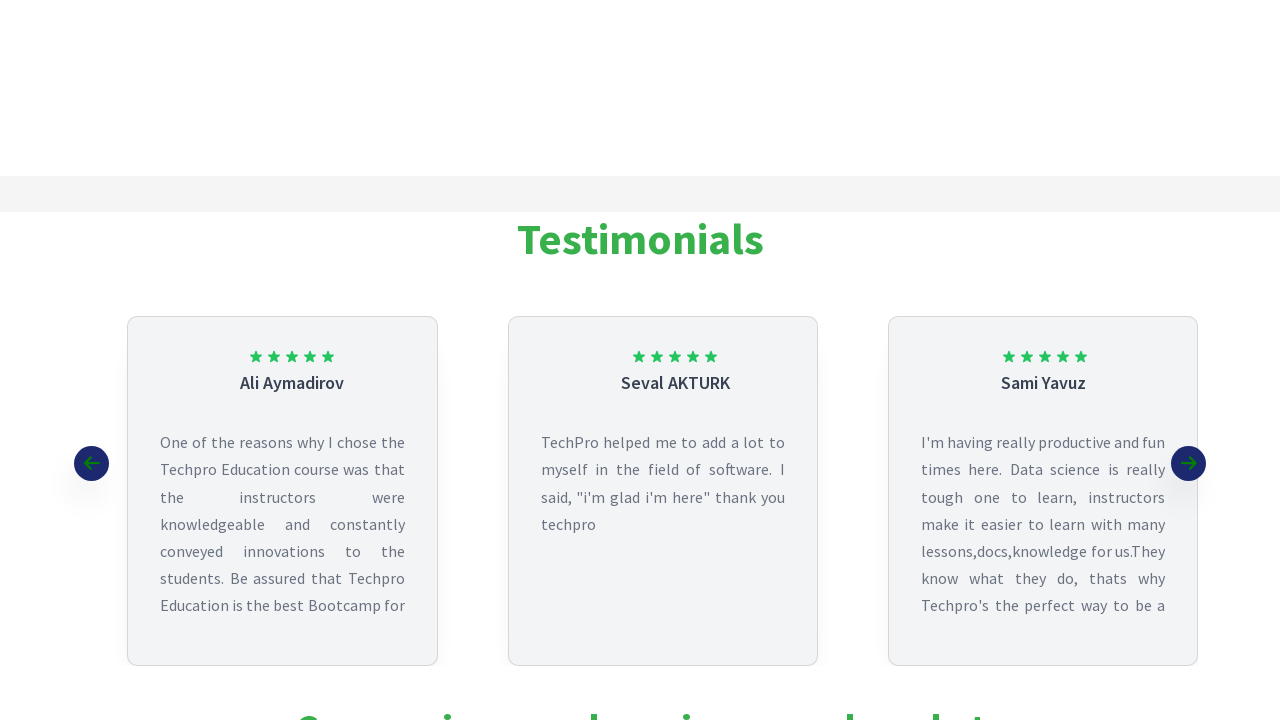

Waited 2 seconds for scroll effect to complete
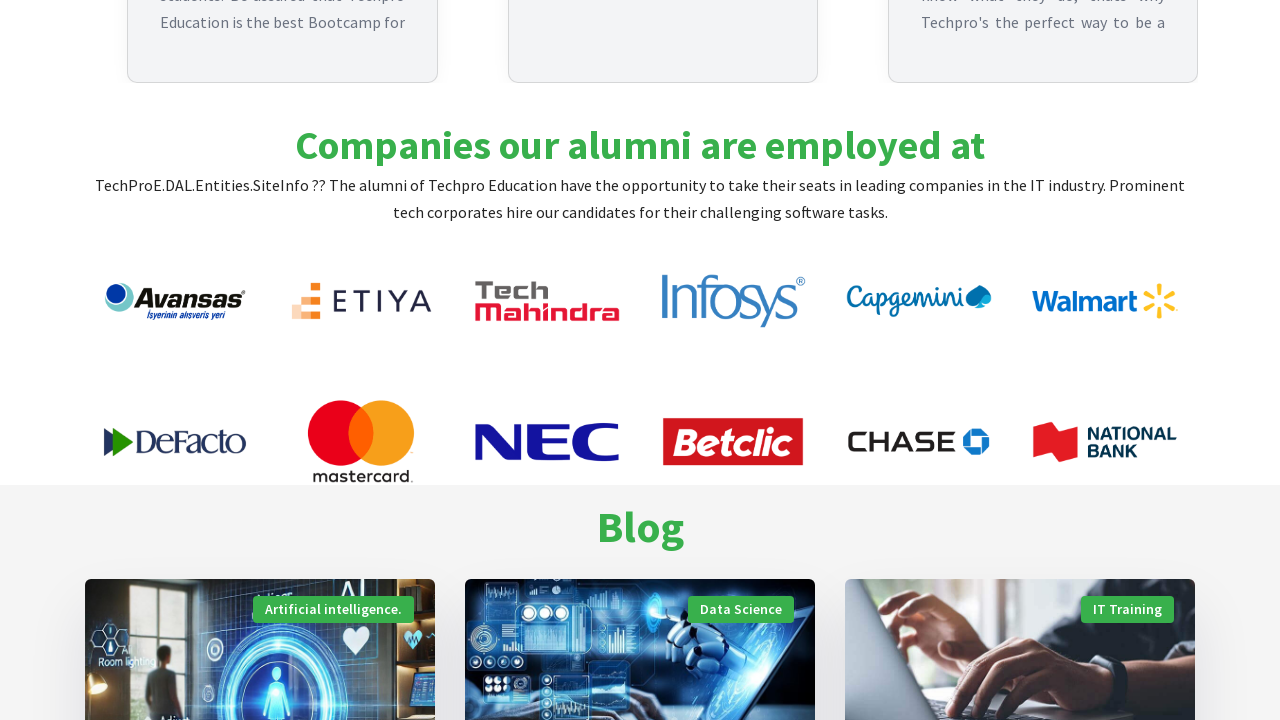

Pressed Page Up to scroll up the page
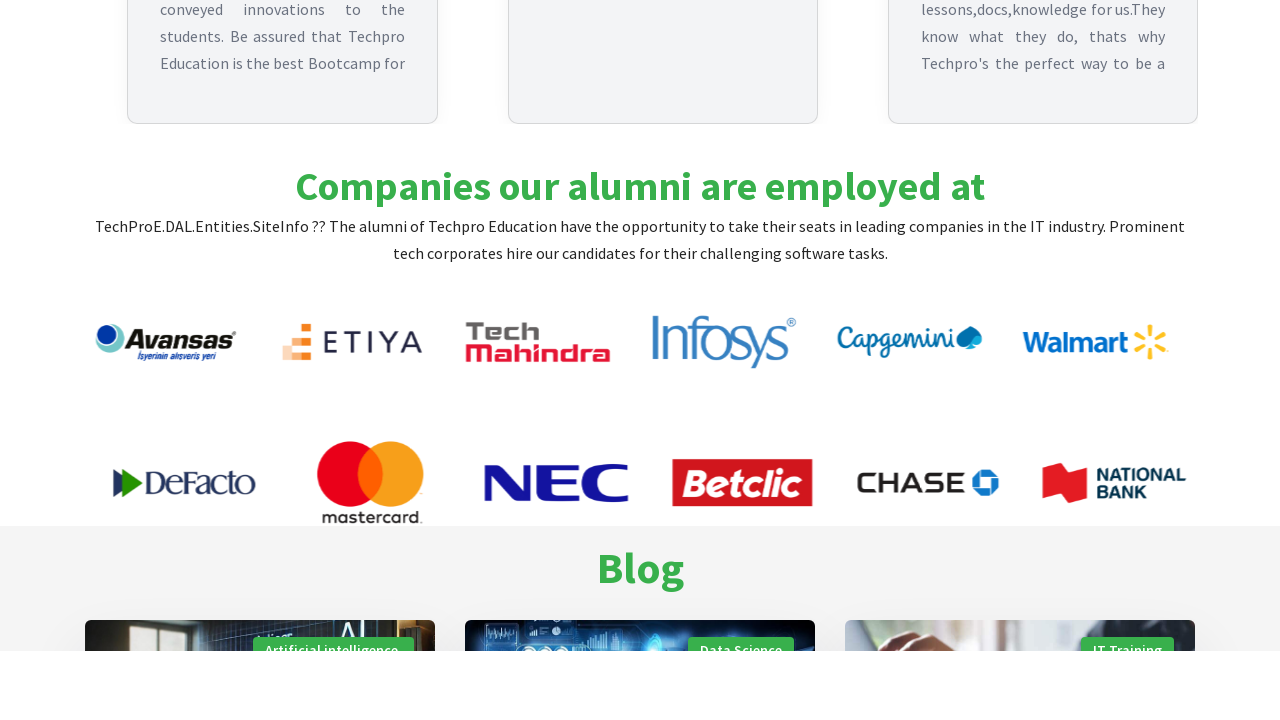

Pressed Page Up to scroll up further
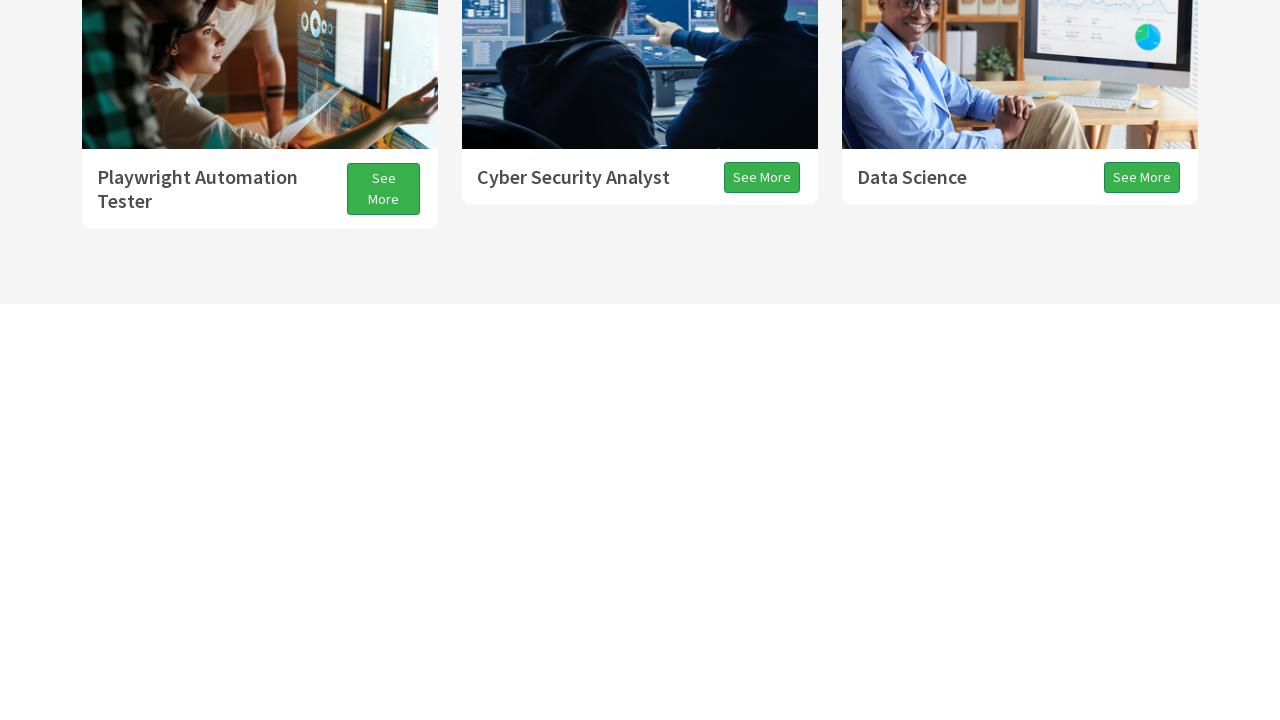

Pressed Page Up to scroll up further
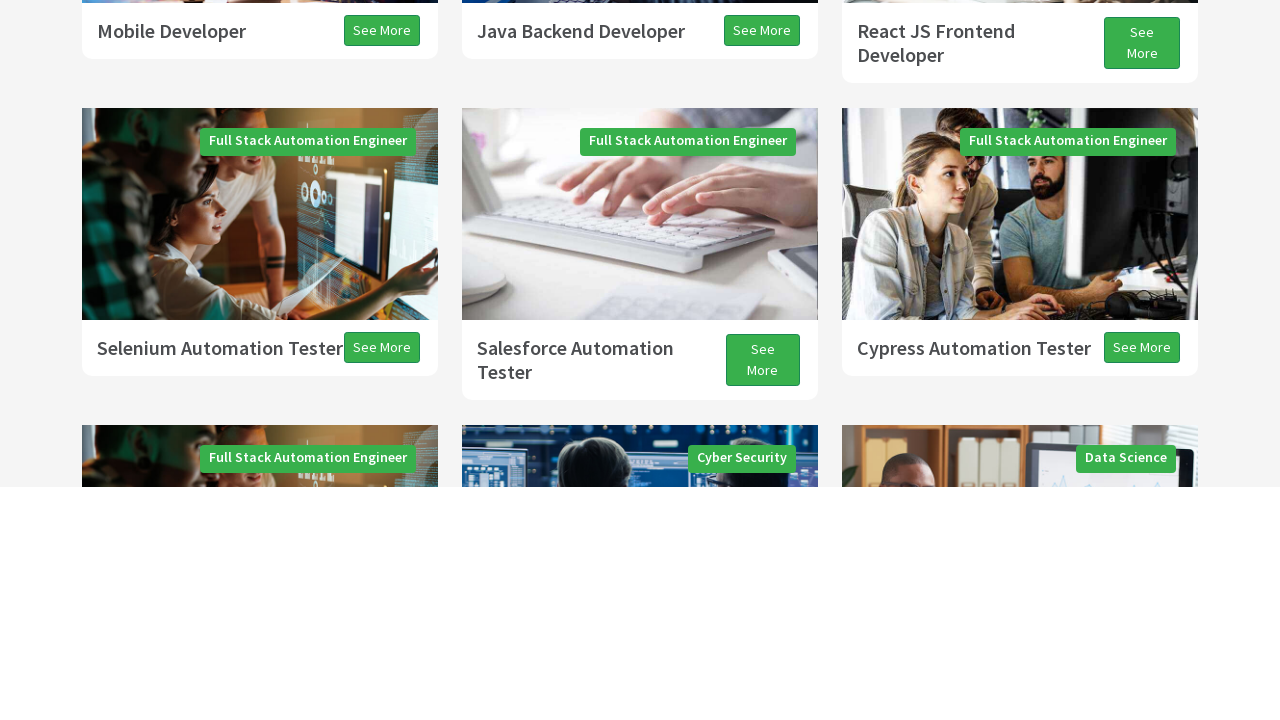

Pressed Page Up to scroll up further
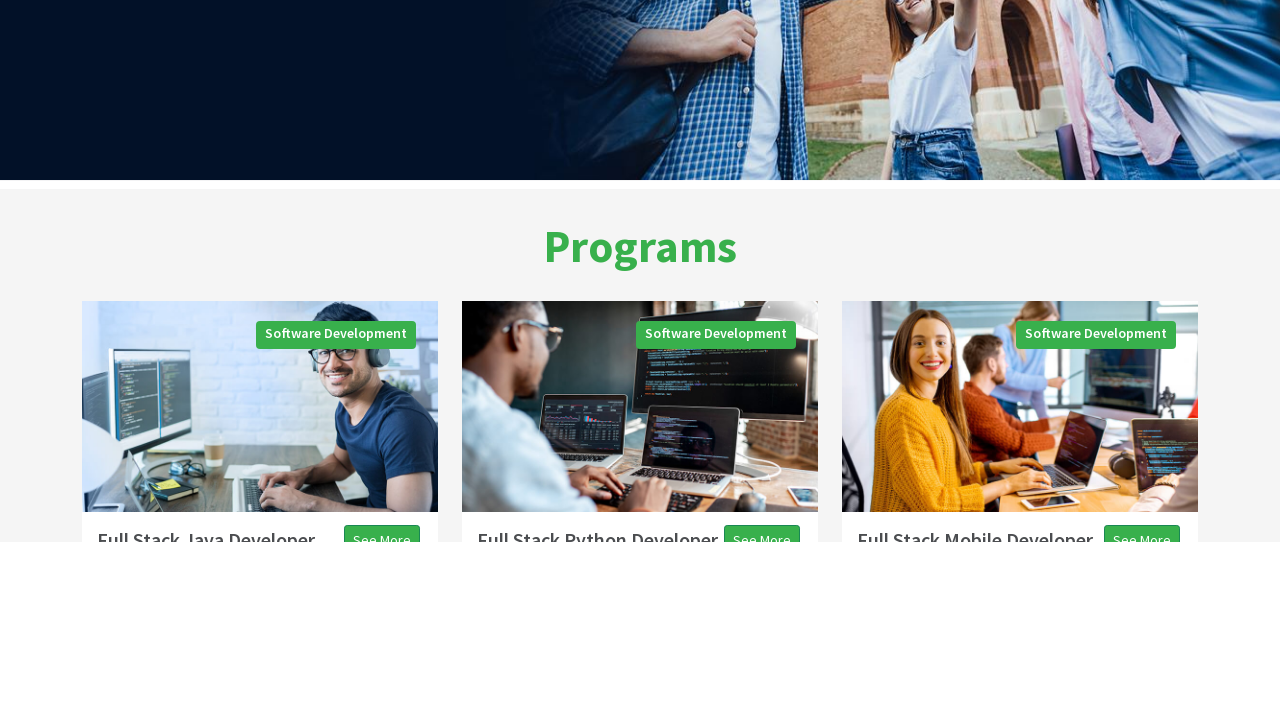

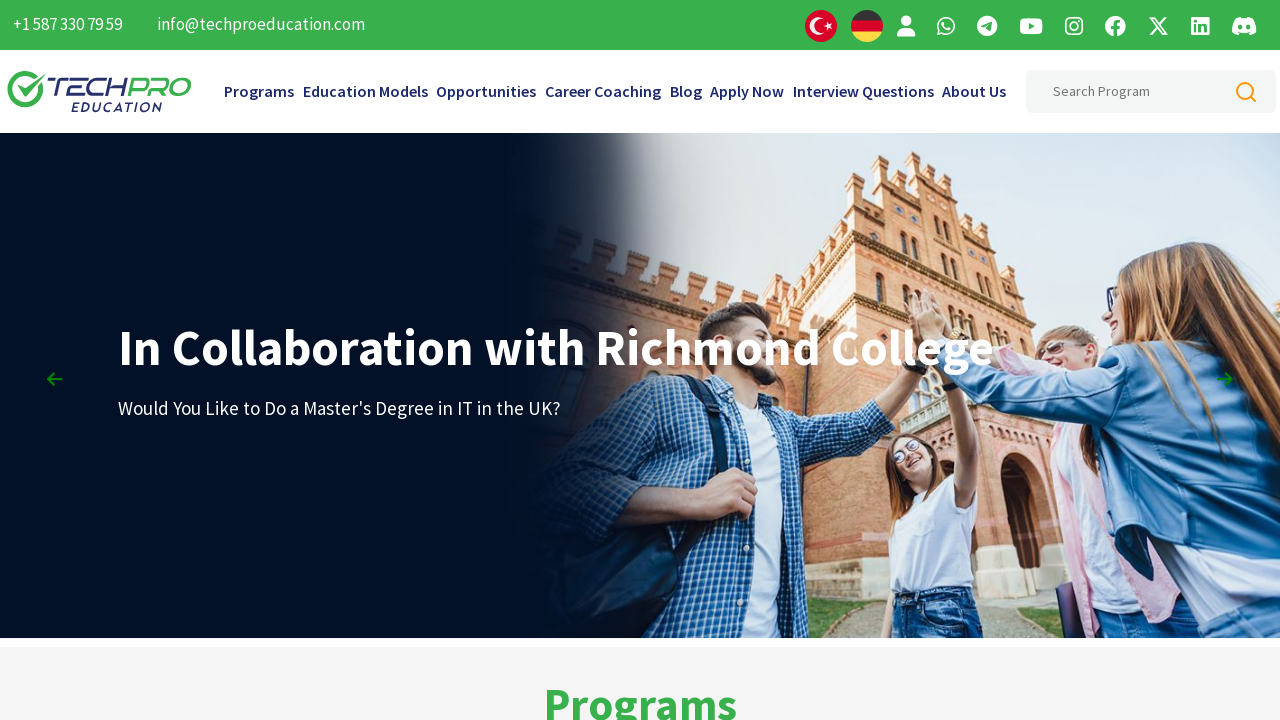